Opens the PolicyBazaar website and maximizes the browser window to verify the page loads correctly

Starting URL: https://www.policybazaar.com

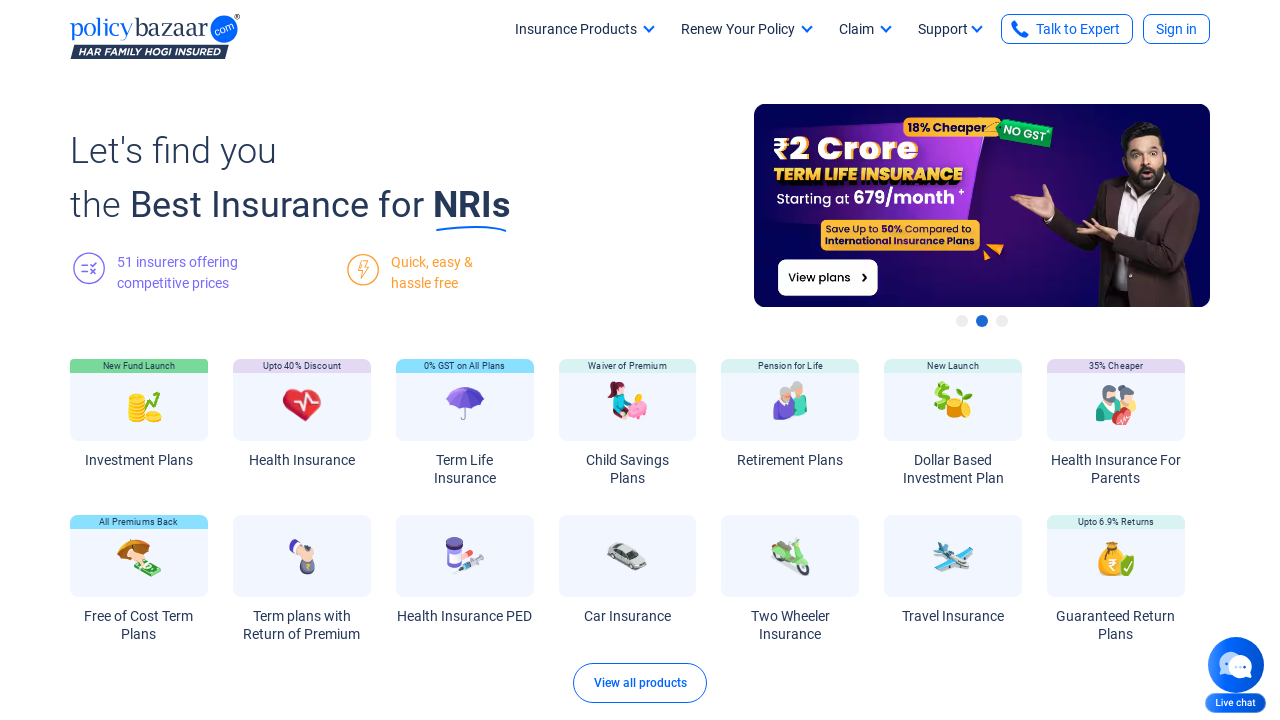

Page DOM content loaded
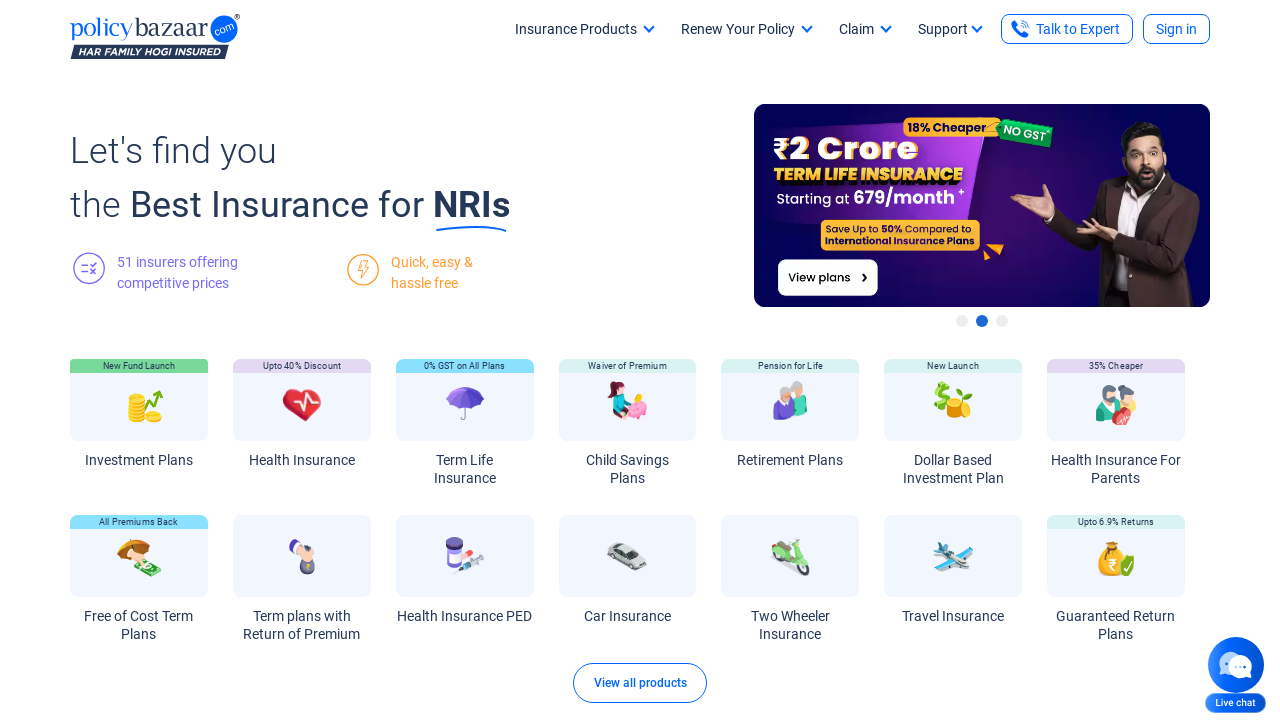

PolicyBazaar page body element verified
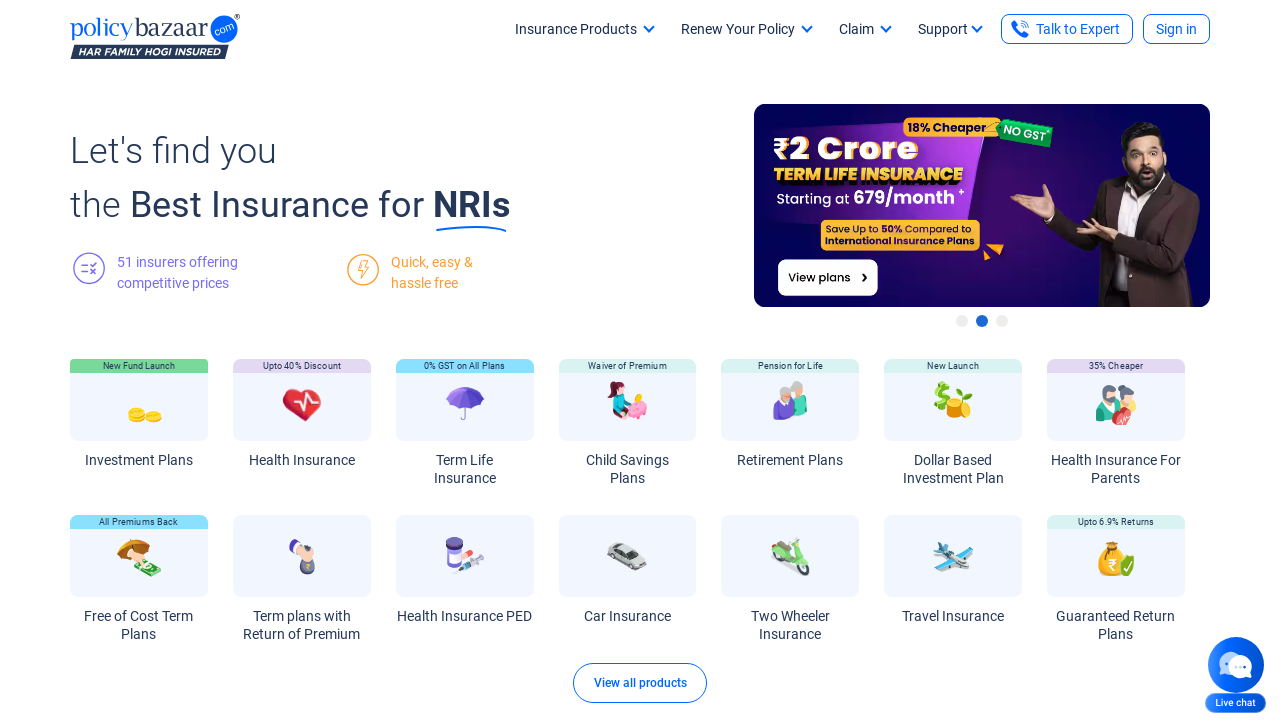

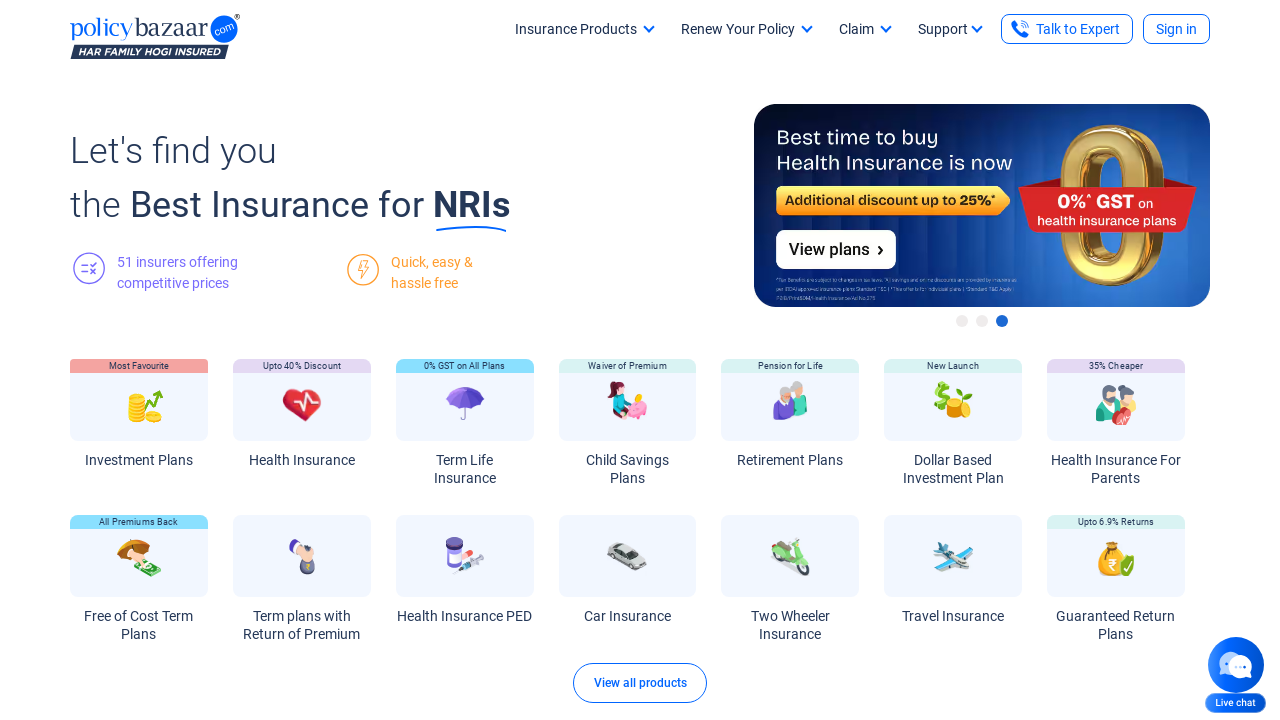